Tests multi-level menu navigation by hovering over nested menu items to reveal sub-sub-items

Starting URL: https://demoqa.com/menu#

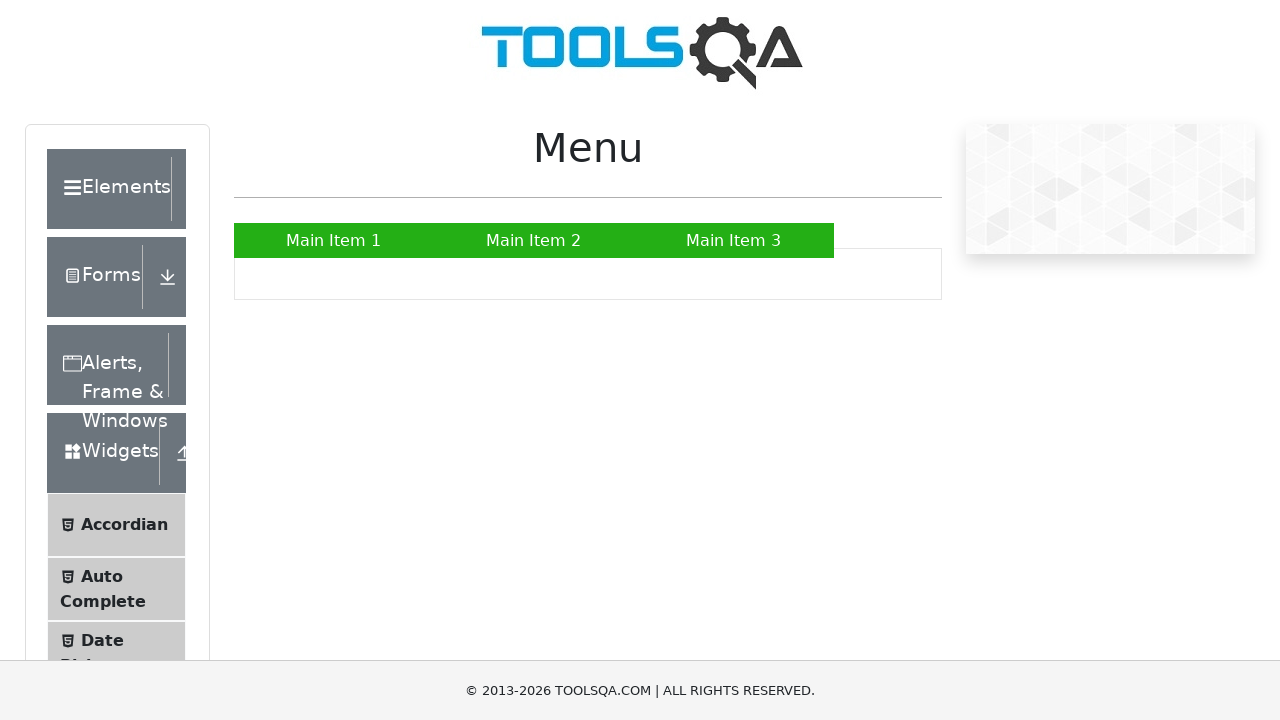

Located Main Item 2 menu element
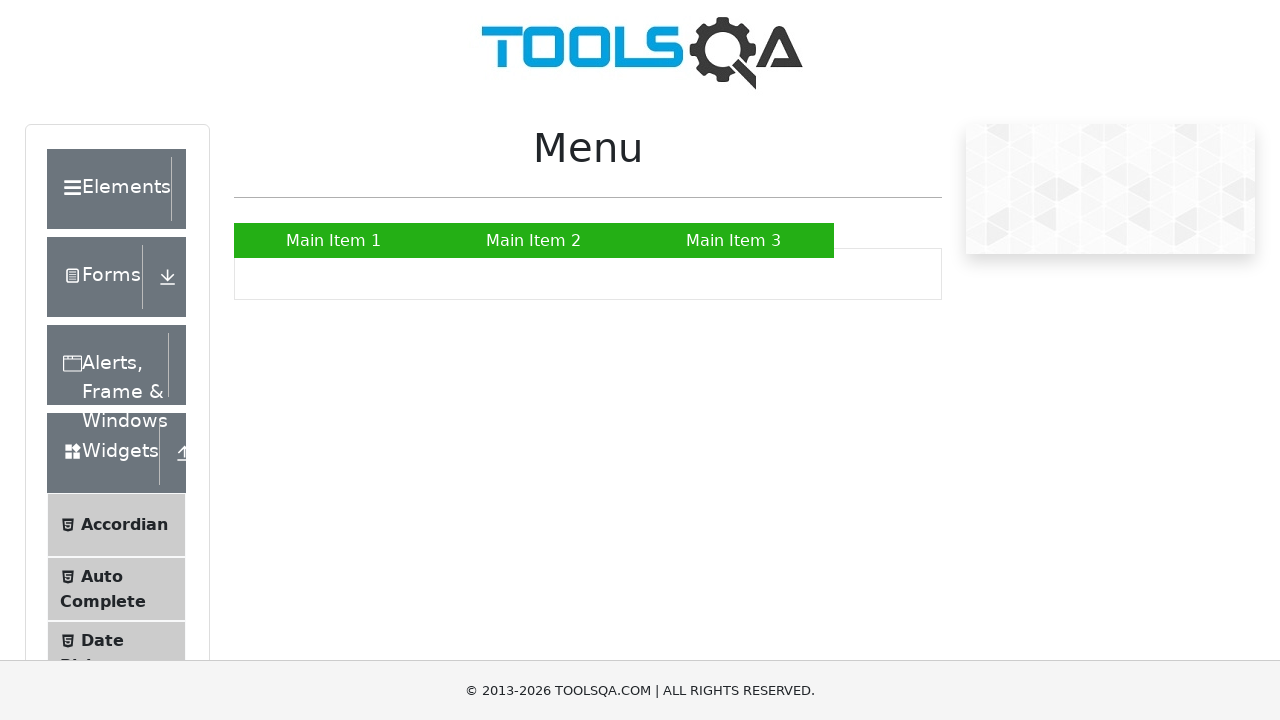

Located SUB SUB LIST menu element
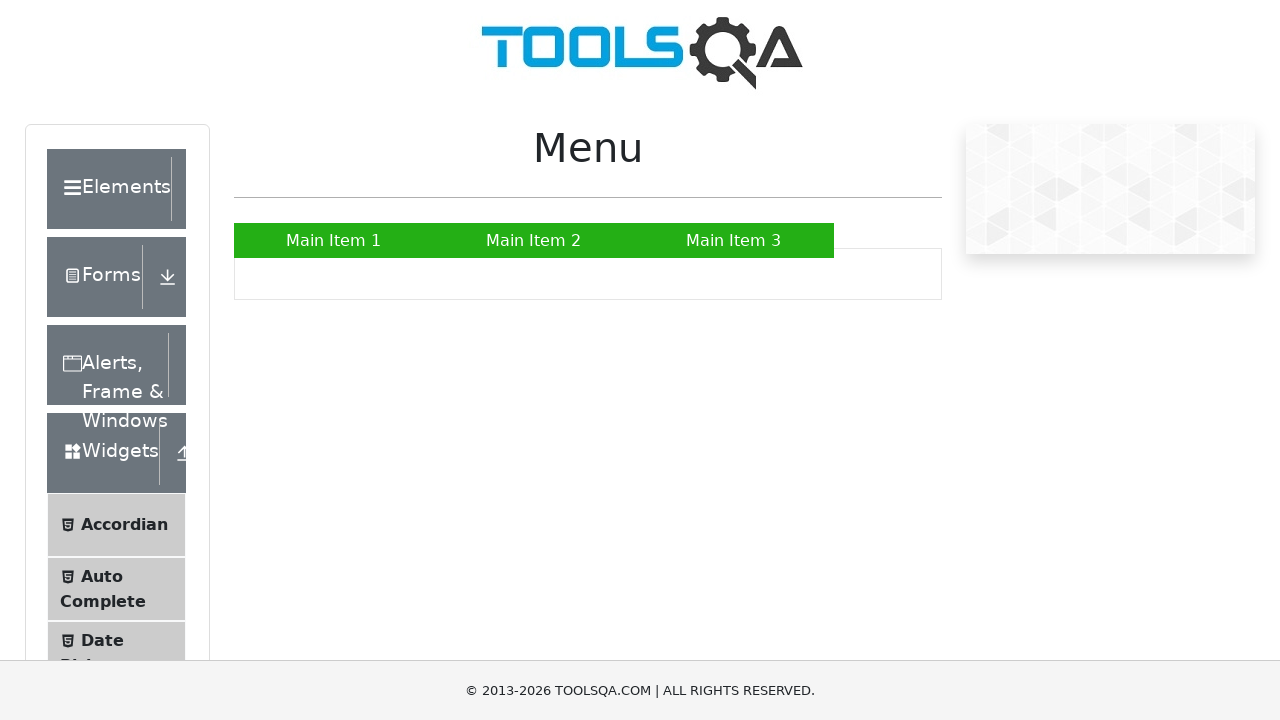

Located Sub Sub Item 2 menu element
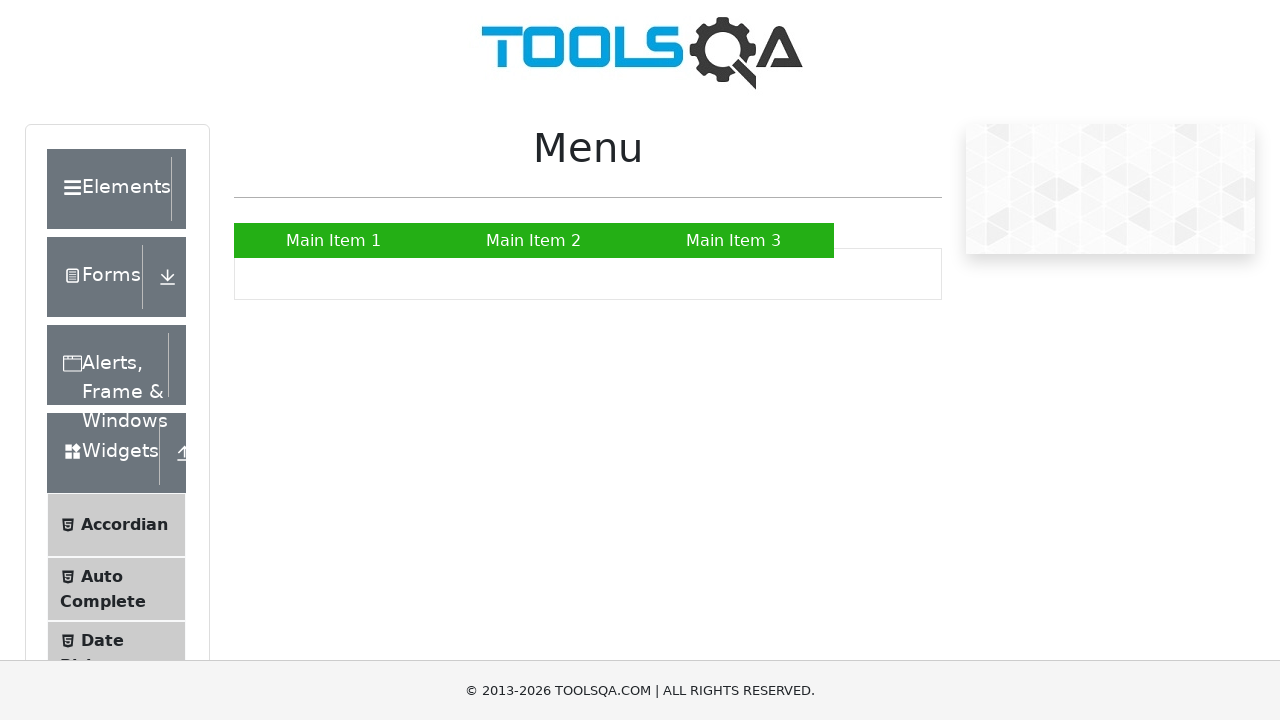

Hovered over Main Item 2 to reveal submenu at (534, 240) on xpath=//a[text() = "Main Item 2"]
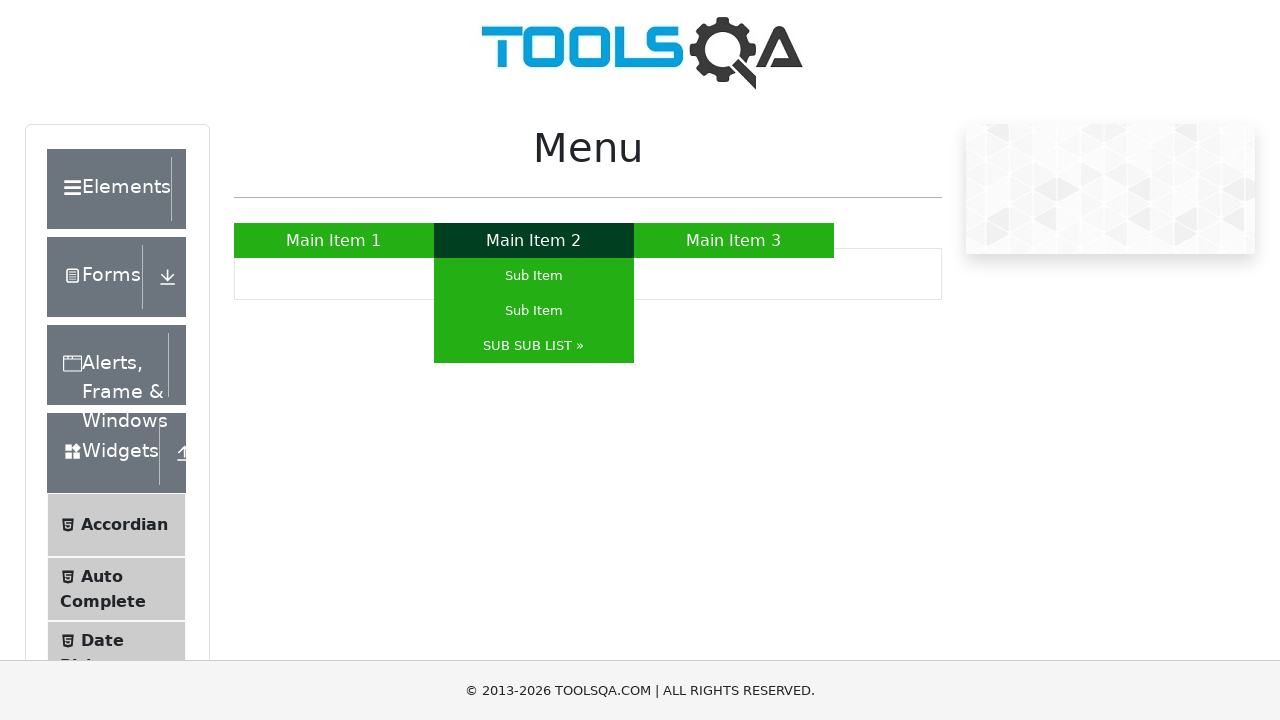

Hovered over SUB SUB LIST to reveal sub-submenu at (534, 346) on xpath=//a[text() = "SUB SUB LIST »"]
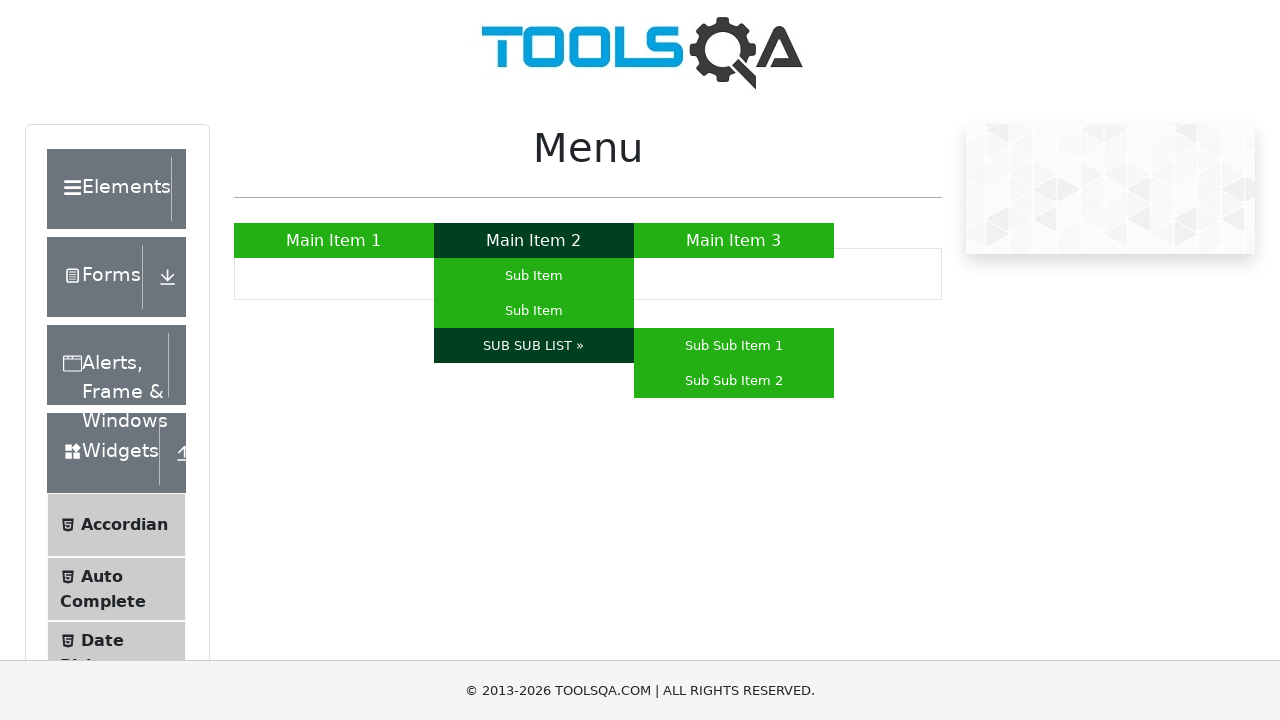

Hovered over Sub Sub Item 2 at (734, 380) on xpath=//a[text() = "Sub Sub Item 2"]
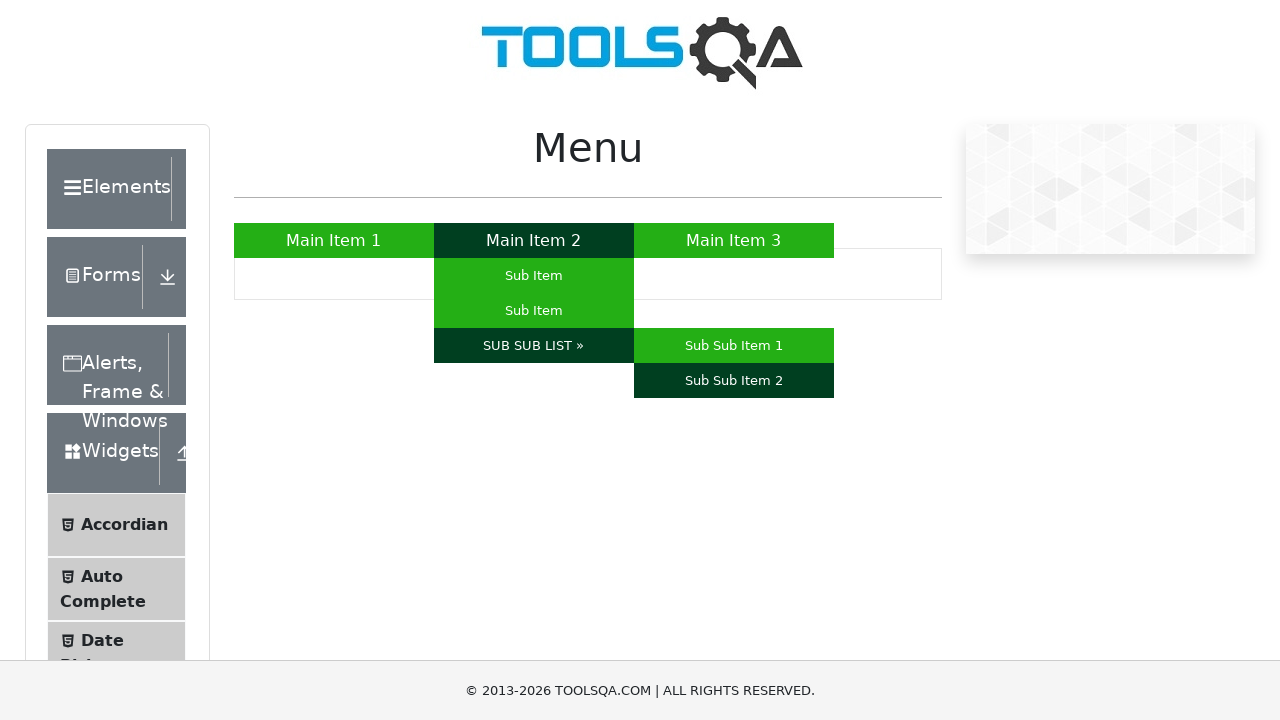

Waited 3 seconds for menu to fully expand
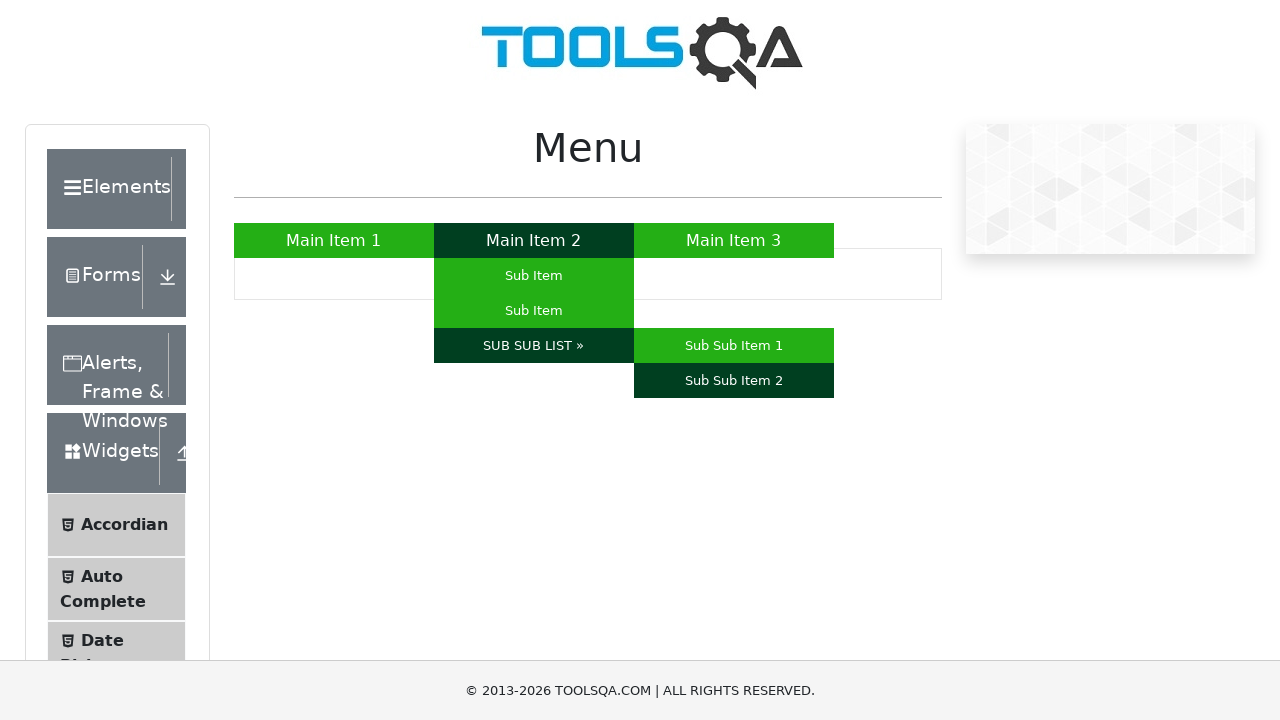

Verified Sub Sub Item 2 is visible
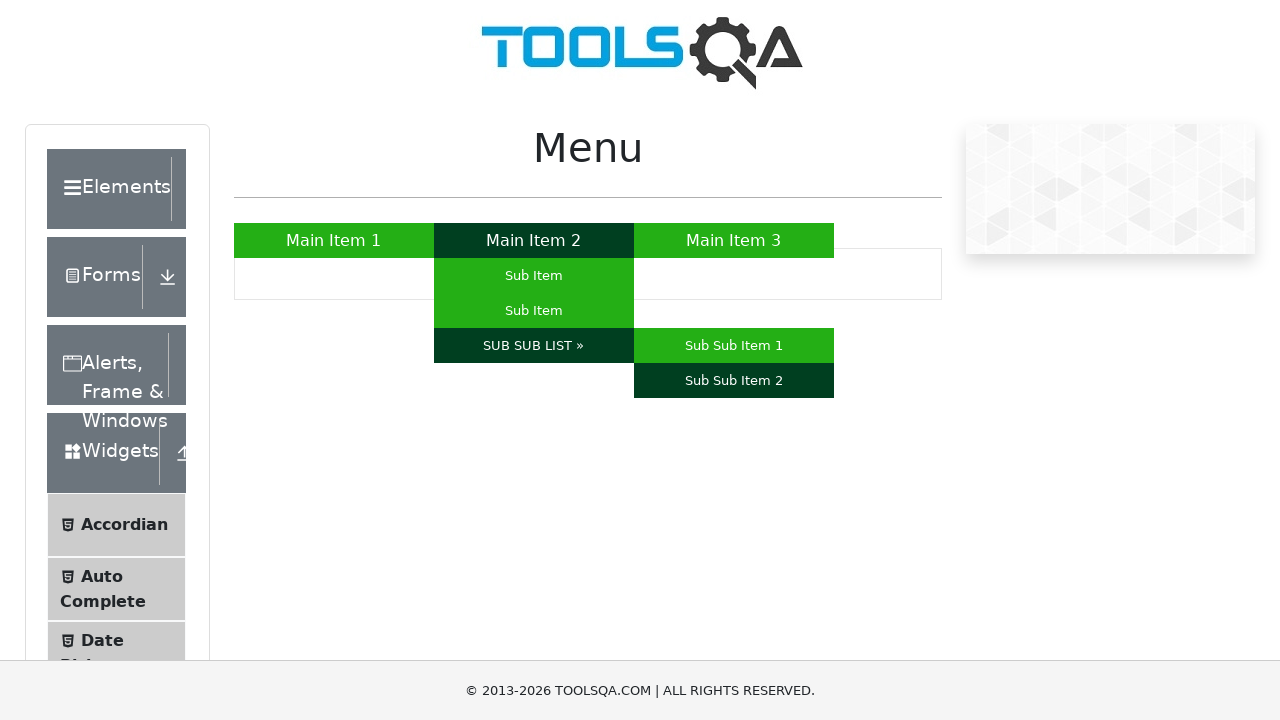

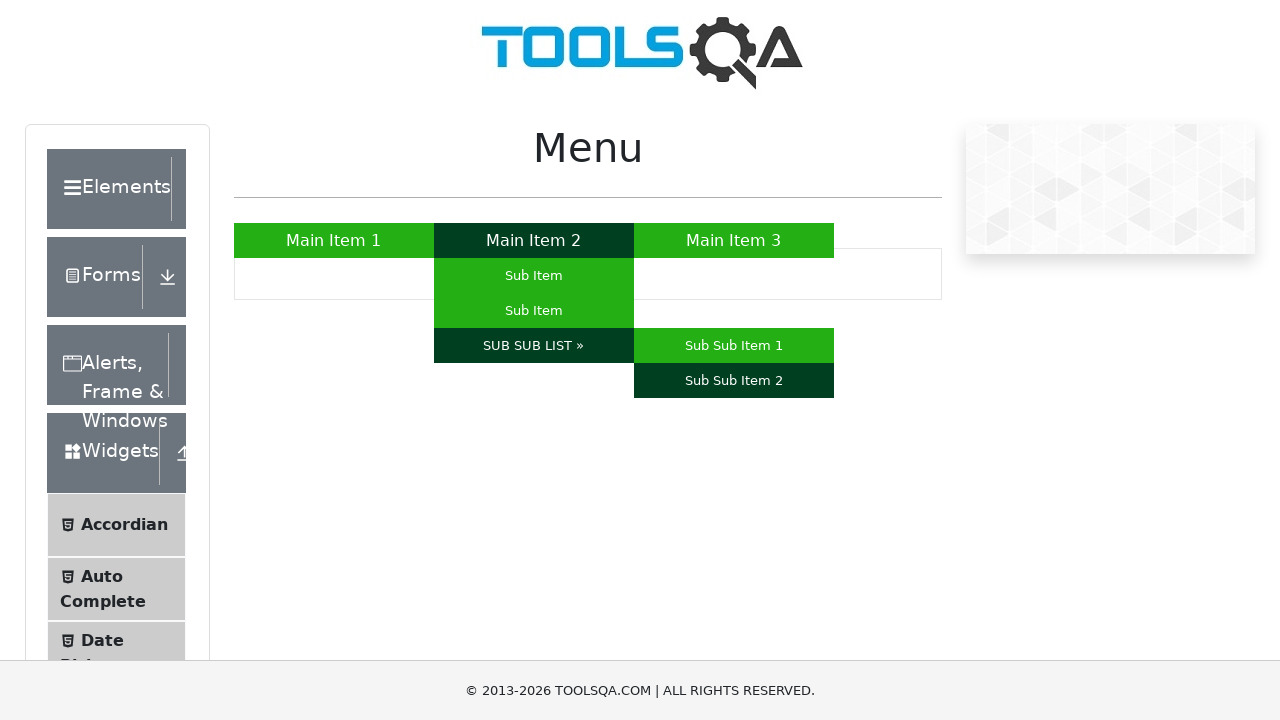